Tests explicit wait functionality by waiting for a price element to display "$100", then solving a math problem by reading a value, calculating log(abs(12*sin(x))), and submitting the answer

Starting URL: http://suninjuly.github.io/explicit_wait2.html

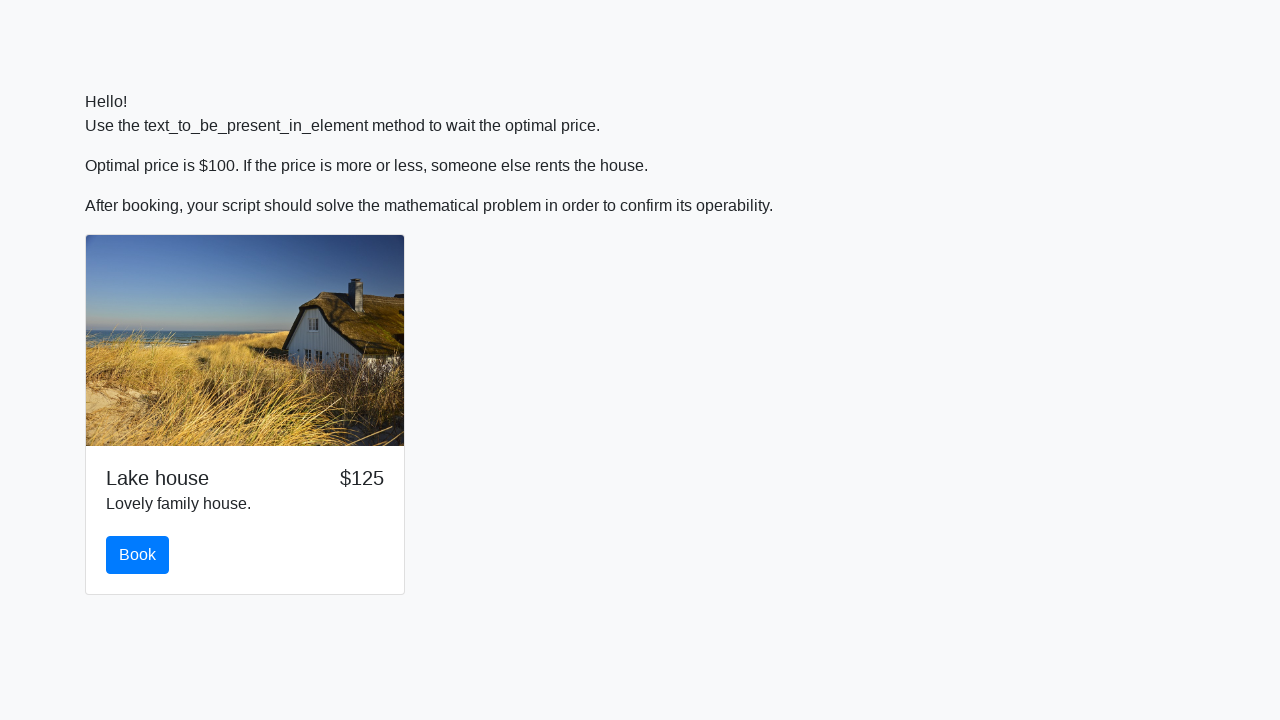

Waited for price element to display '$100'
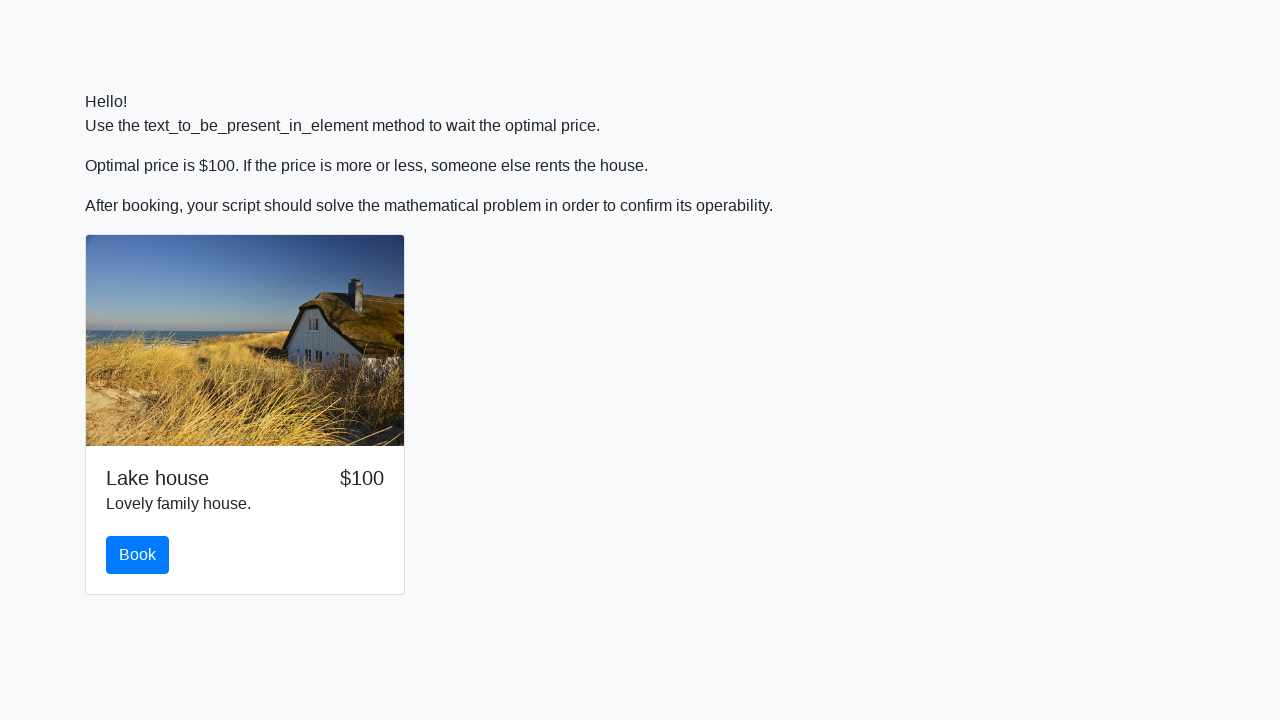

Clicked the book button at (138, 555) on .btn.btn-primary
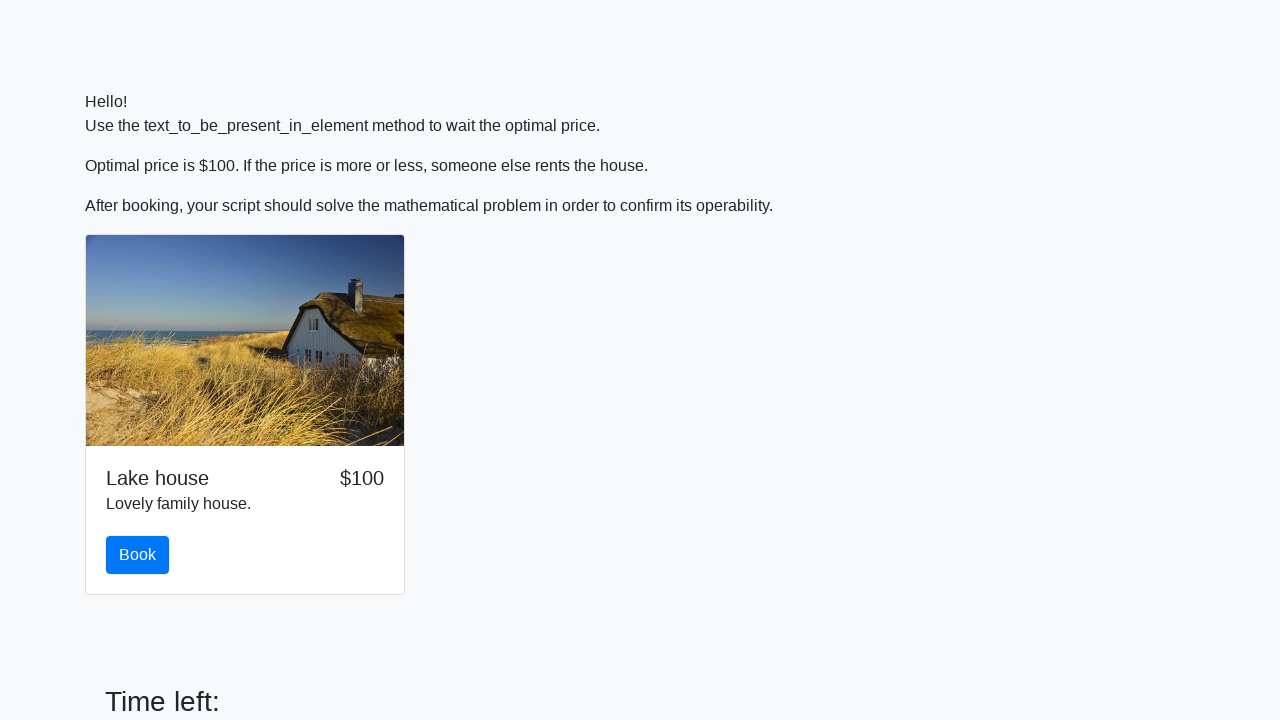

Retrieved input value: 672
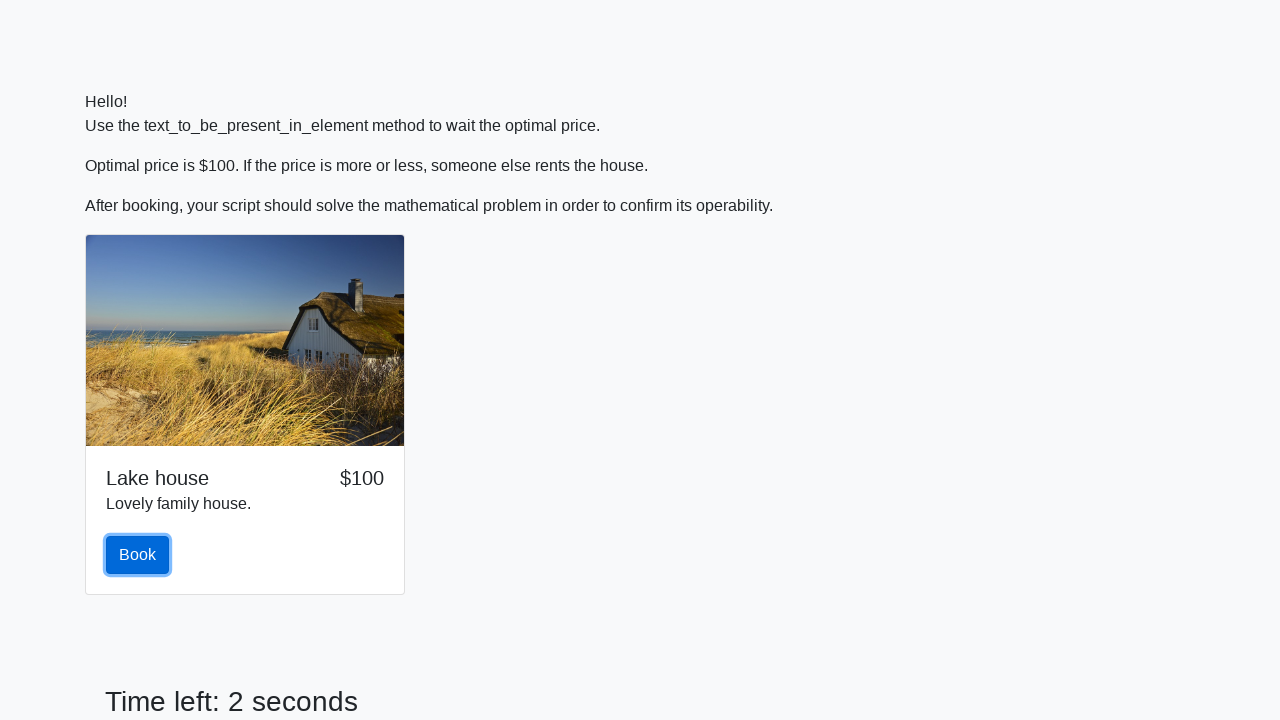

Calculated log(abs(12*sin(x))) = 1.2685609425364954
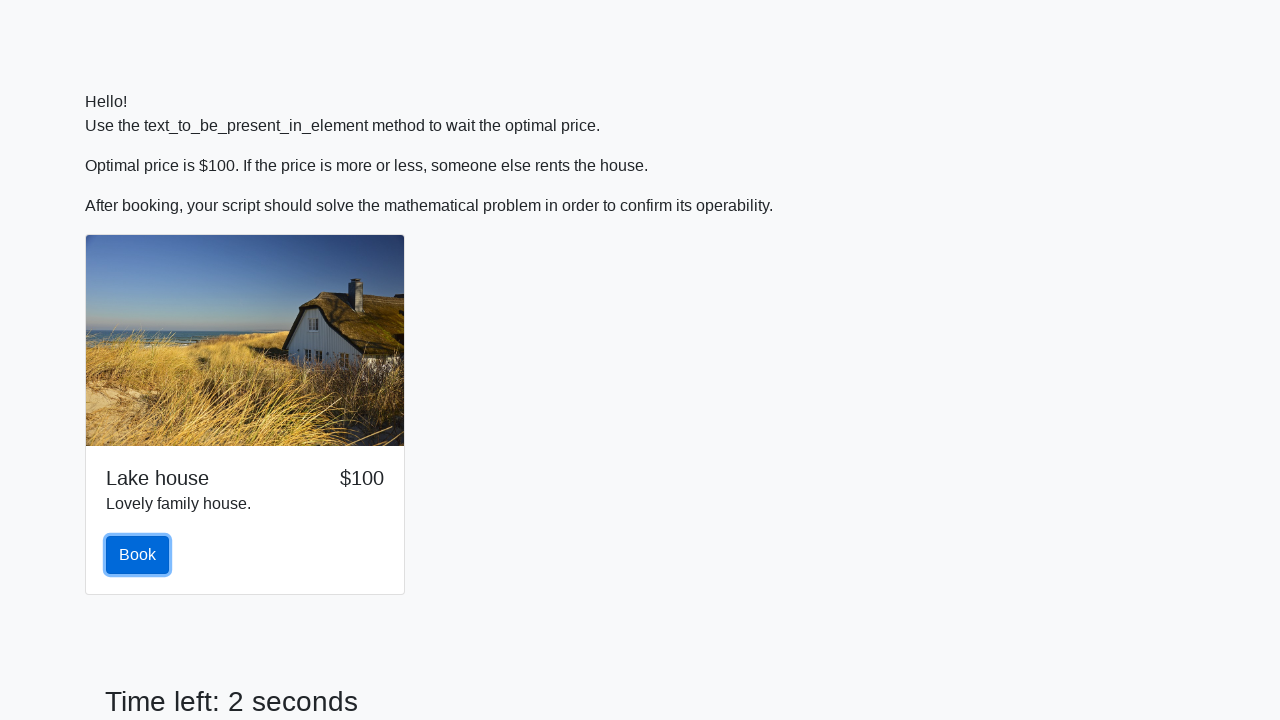

Filled answer field with calculated value: 1.2685609425364954 on #answer
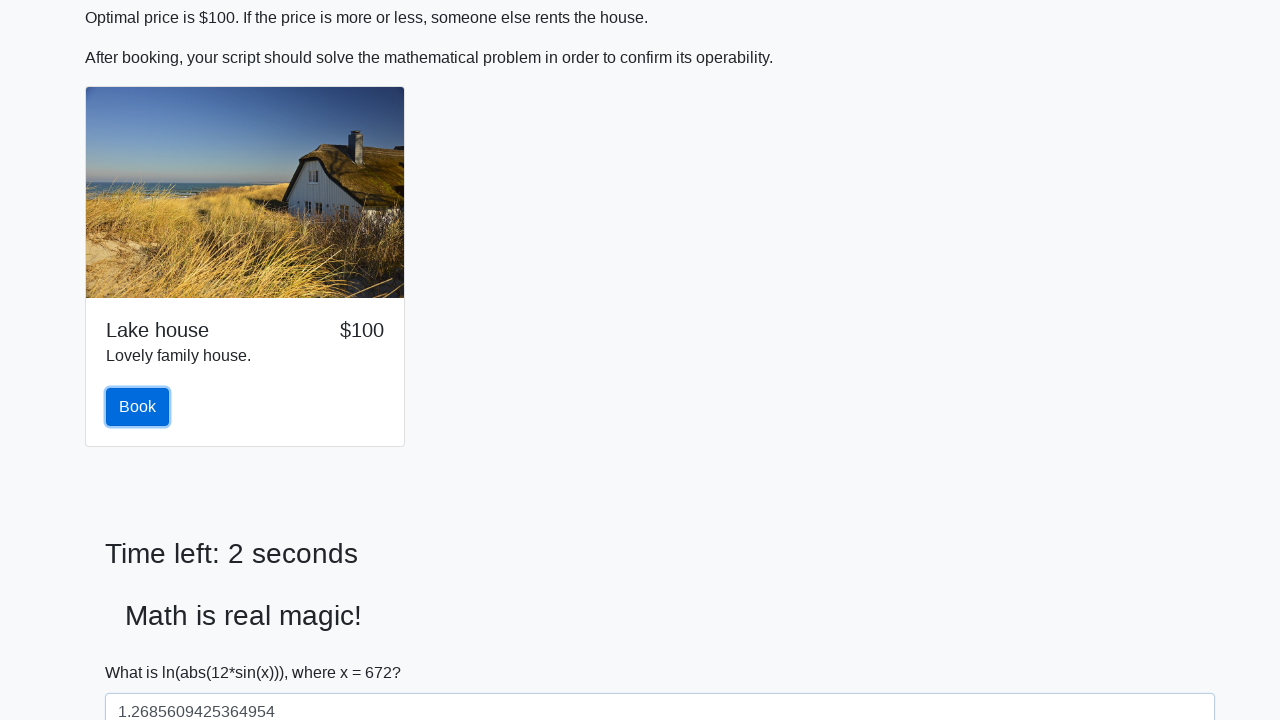

Clicked the solve button to submit the answer at (143, 651) on #solve
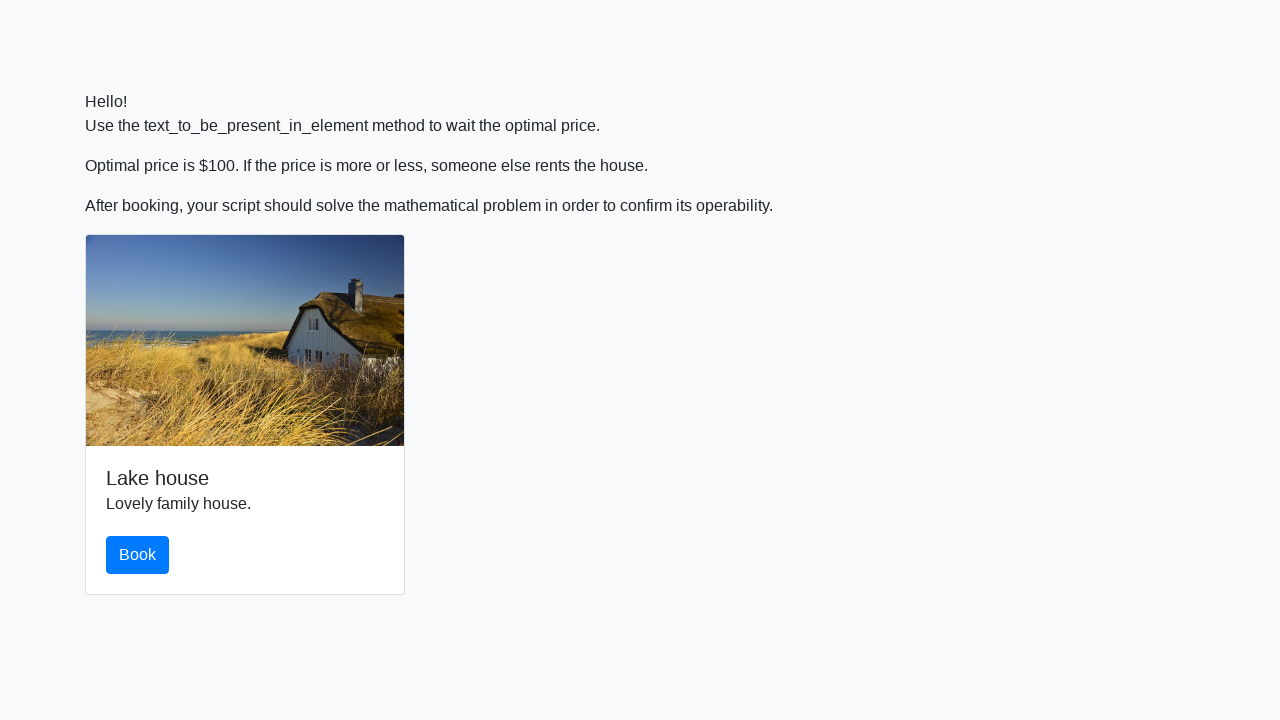

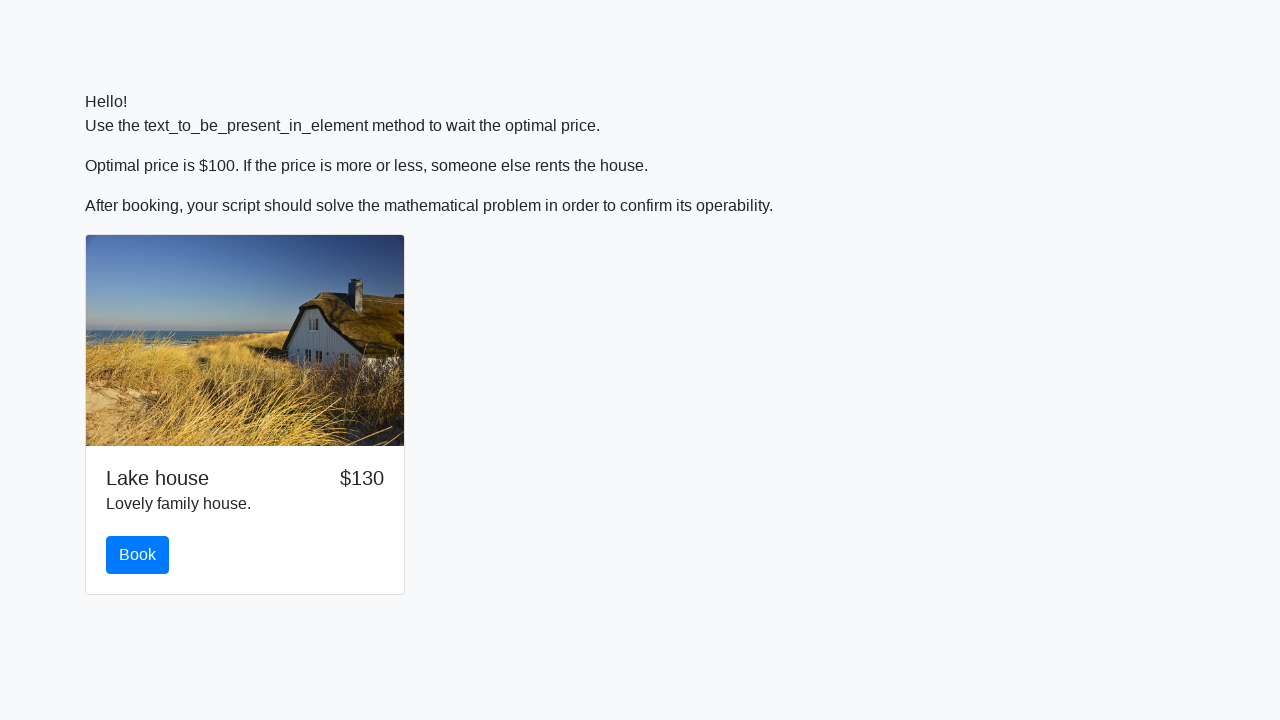